Tests mocking browser geolocation by setting coordinates to Tokyo, Japan and navigating to a GPS coordinates website to verify the mocked location is detected.

Starting URL: https://www.gps-coordinates.net/my-location

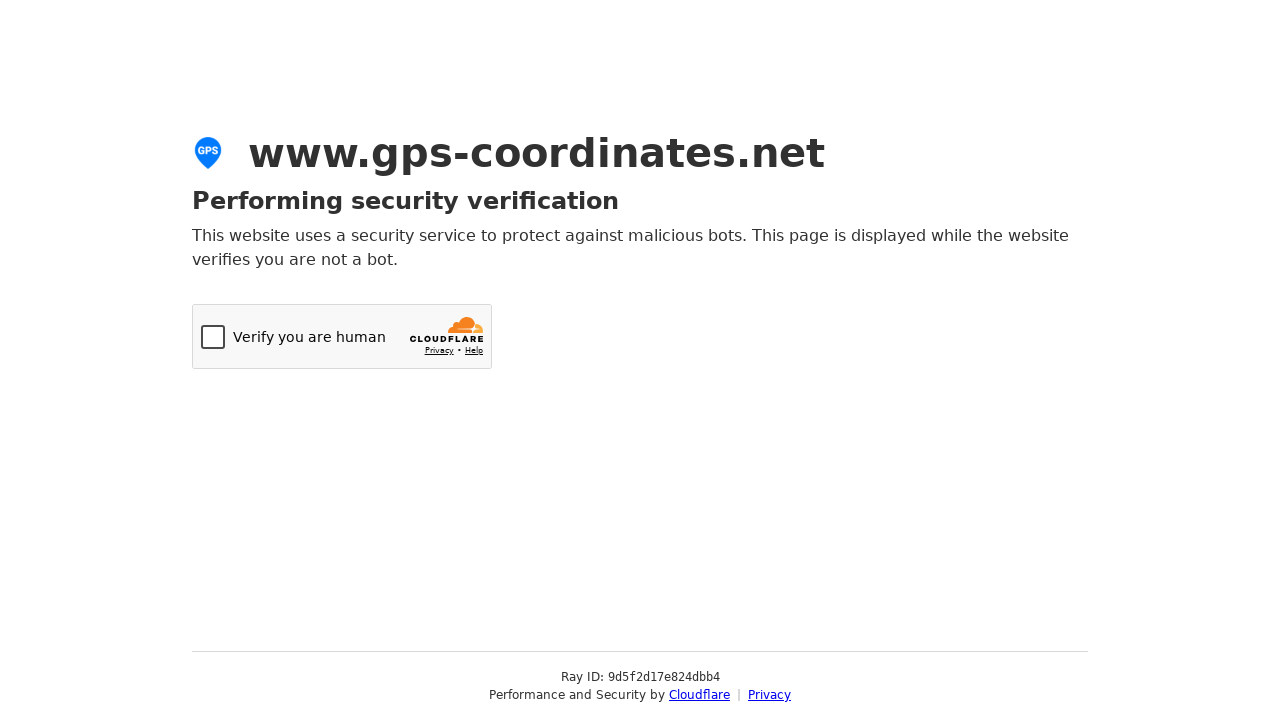

Granted geolocation permission to browser context
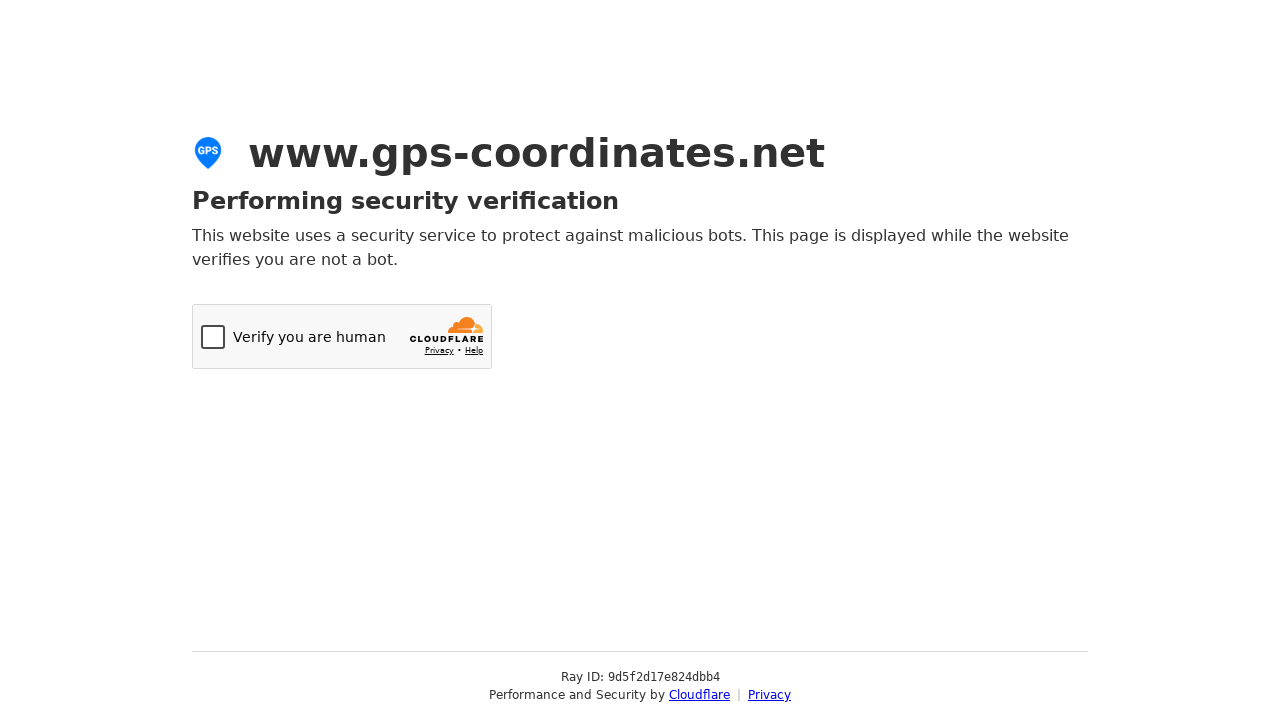

Set geolocation to Tokyo, Japan coordinates (35.689487, 139.691706)
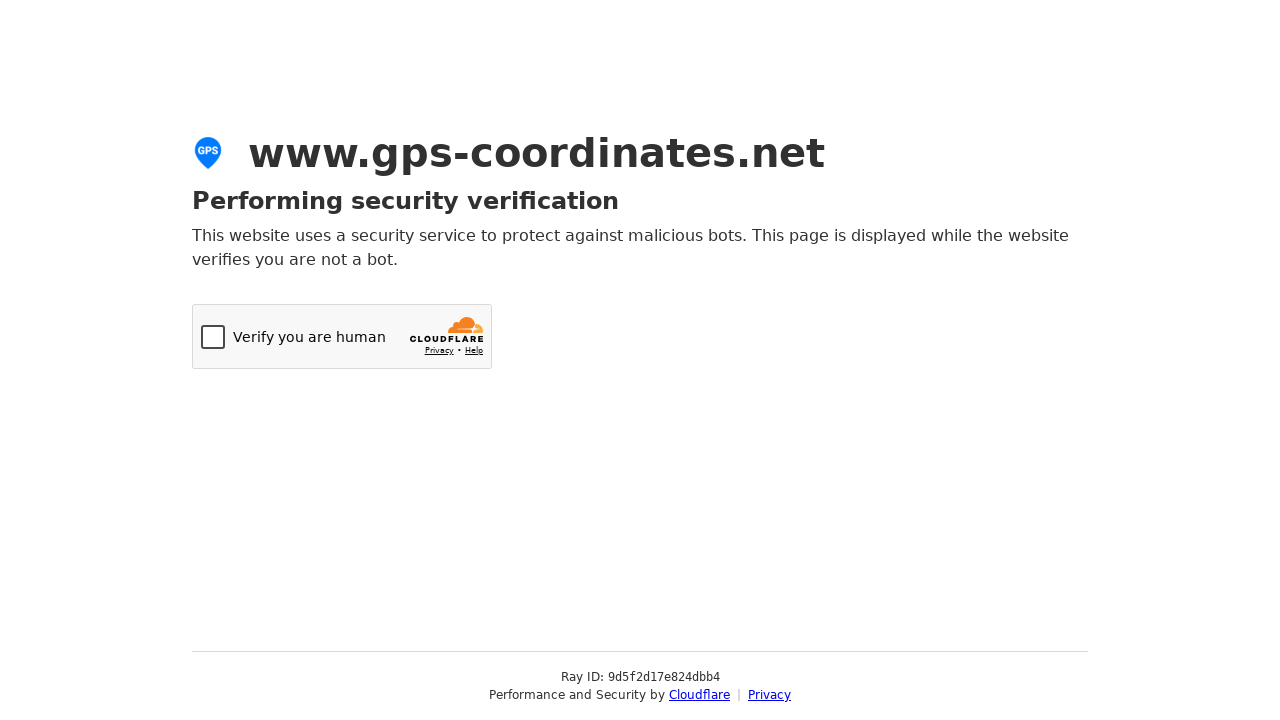

Reloaded page to apply mocked geolocation
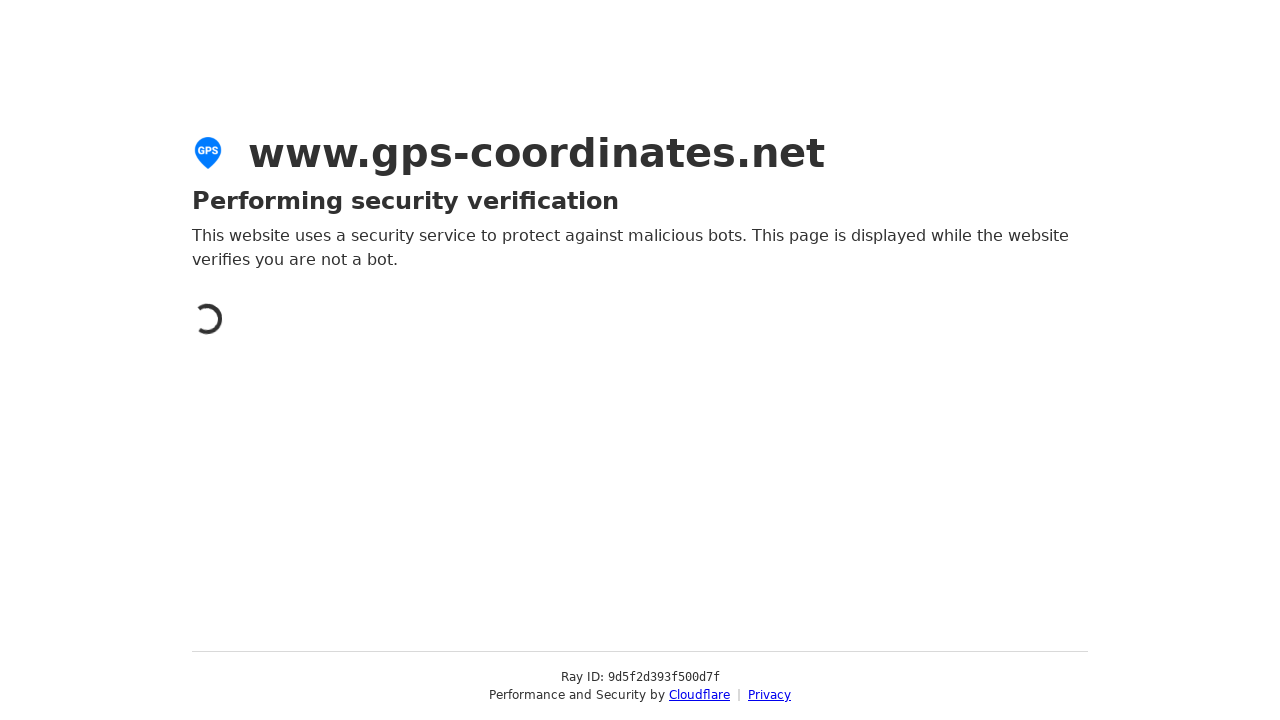

Waited for page to load and display mocked location information
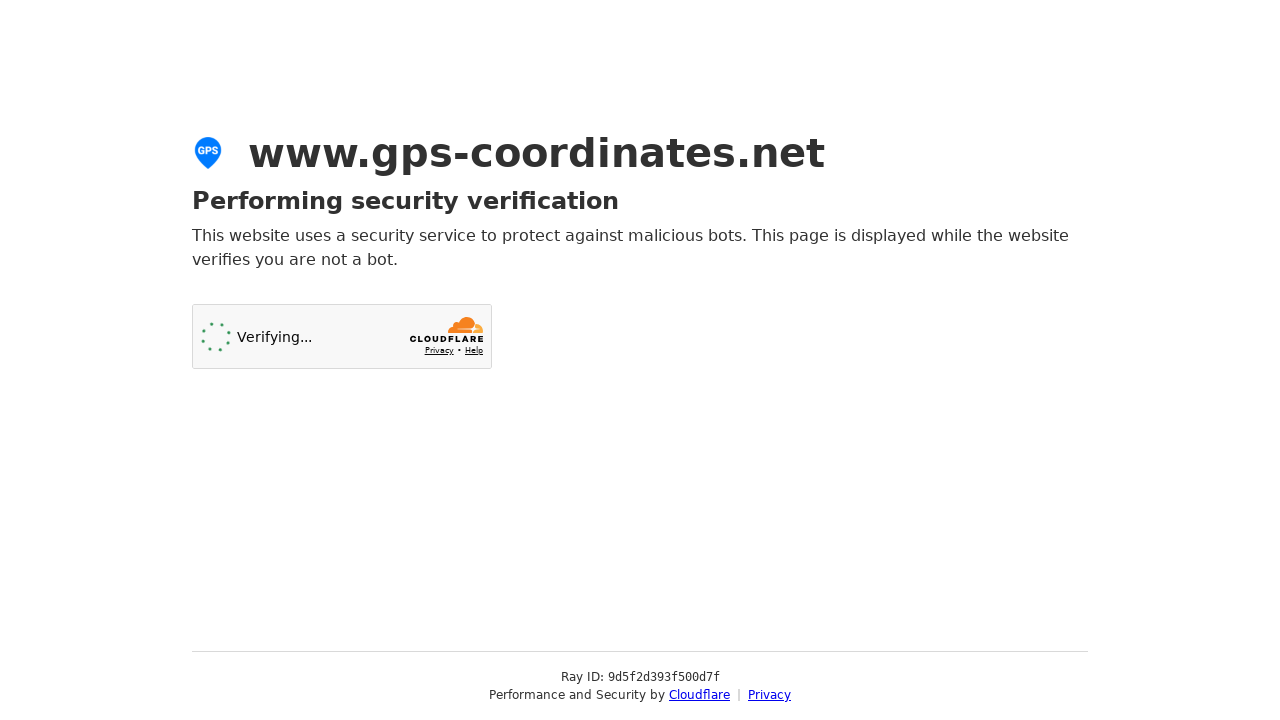

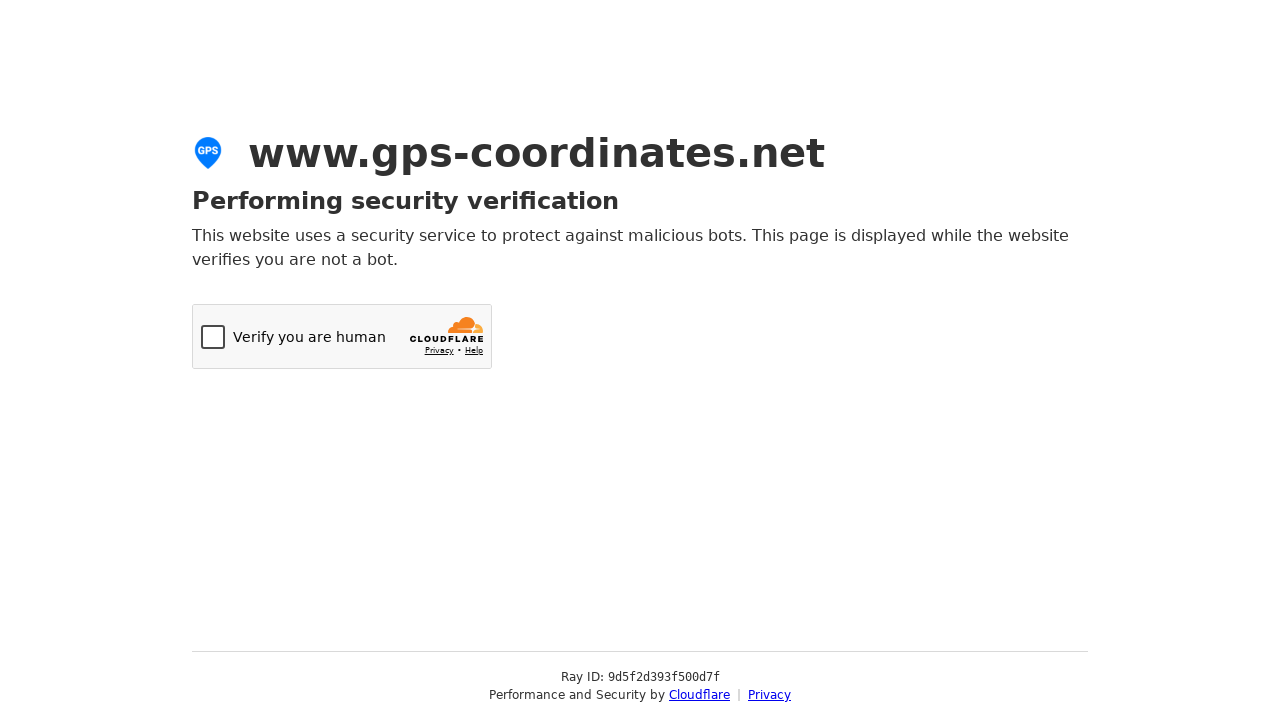